Verifies that the login button on the NextBase CRM login page displays the correct text "Log In" by checking the button's value attribute.

Starting URL: https://login1.nextbasecrm.com/

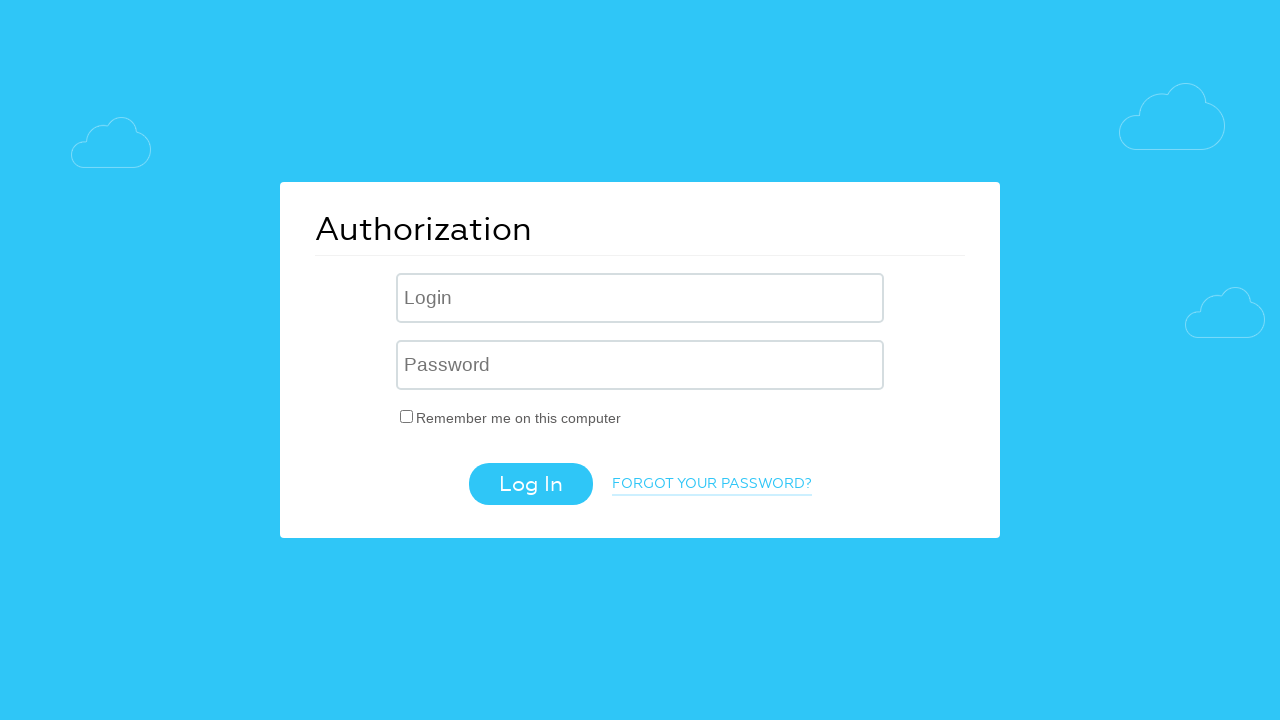

Located the login button with selector input[type='submit']
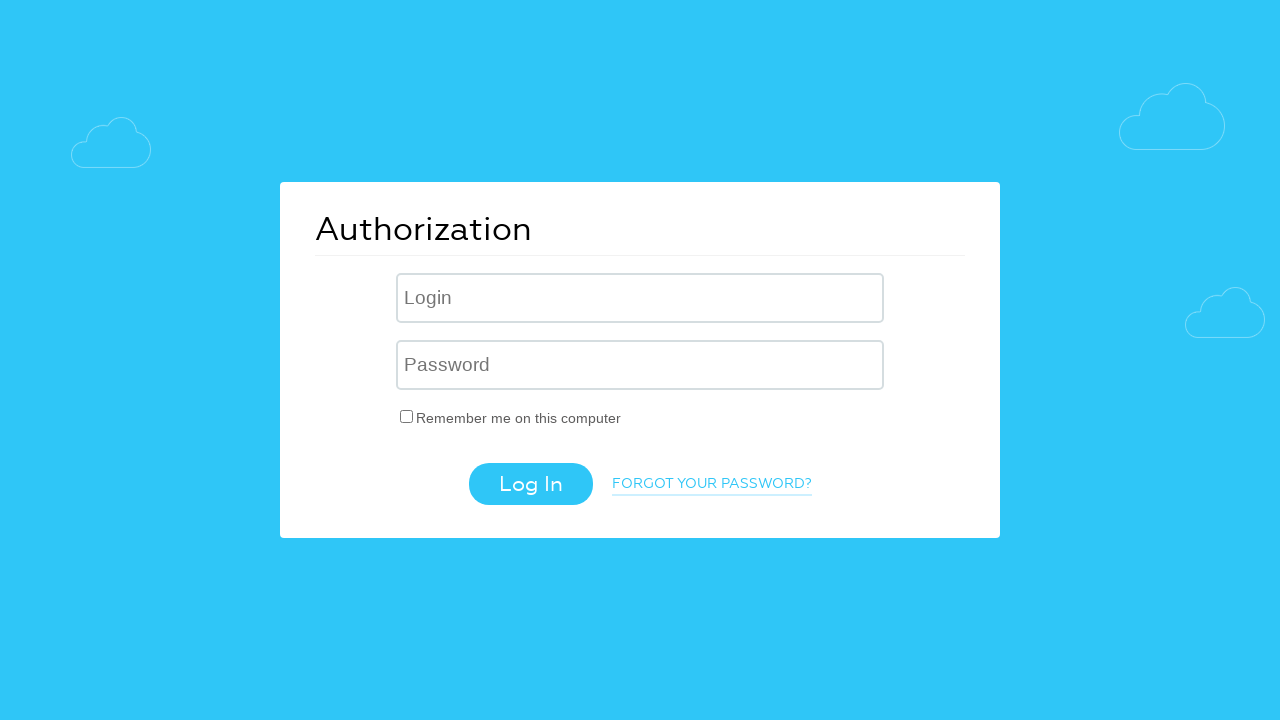

Retrieved the value attribute from the login button
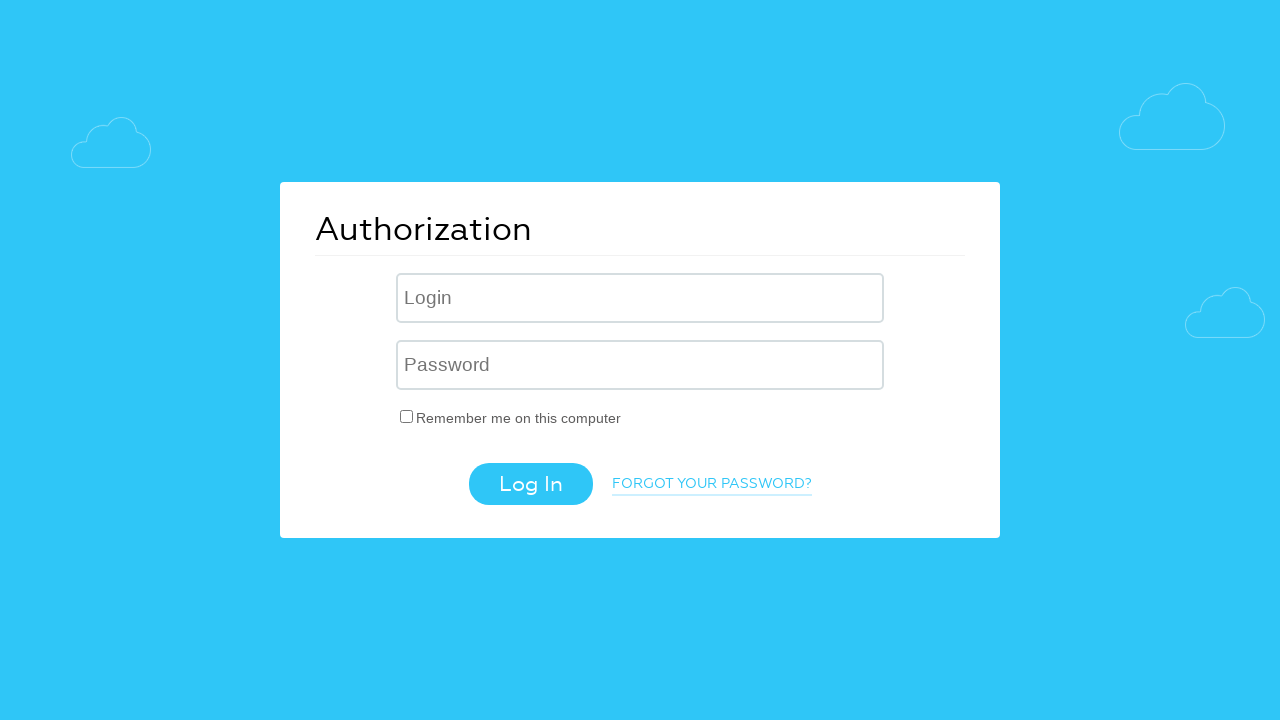

Set expected login button text to 'Log In'
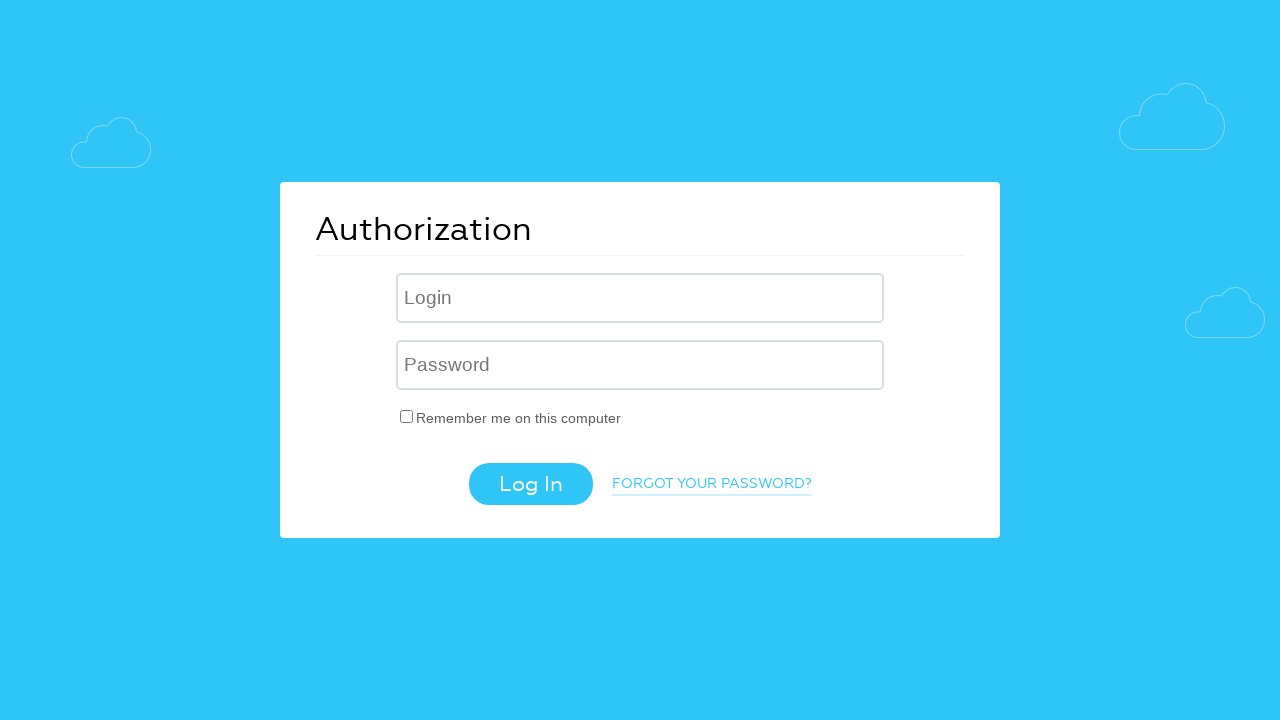

Verified login button displays correct text 'Log In'
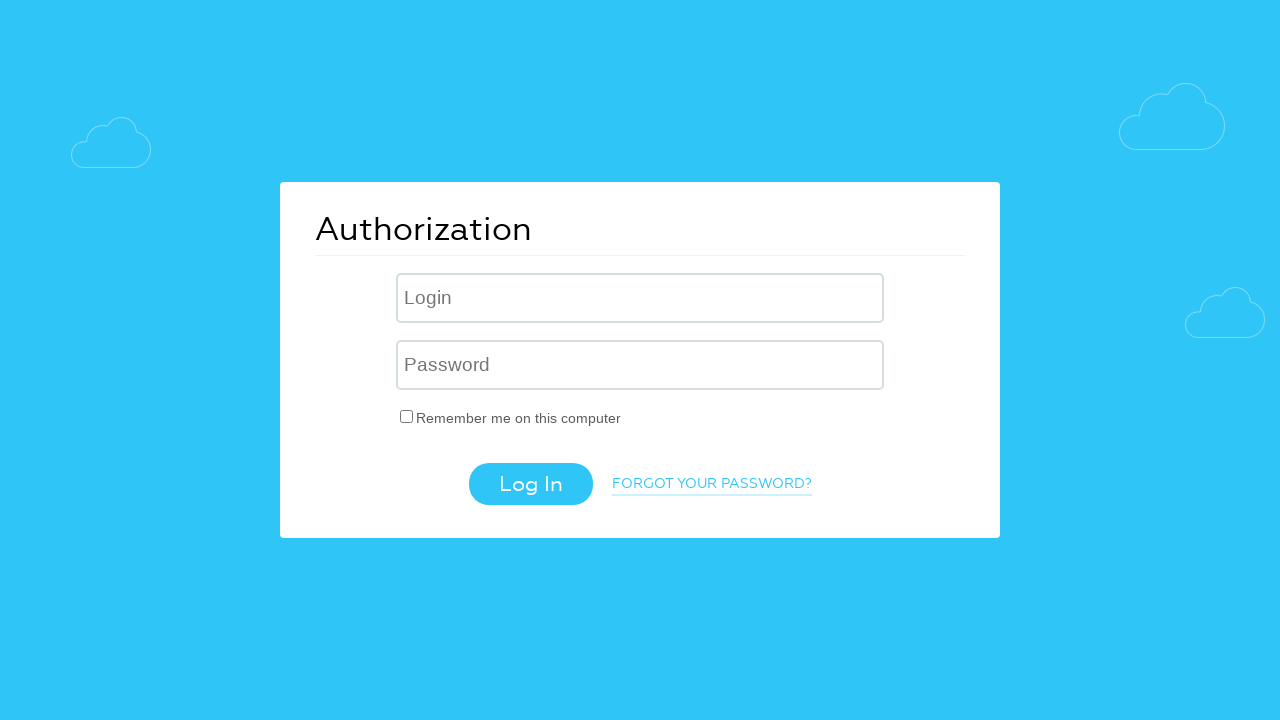

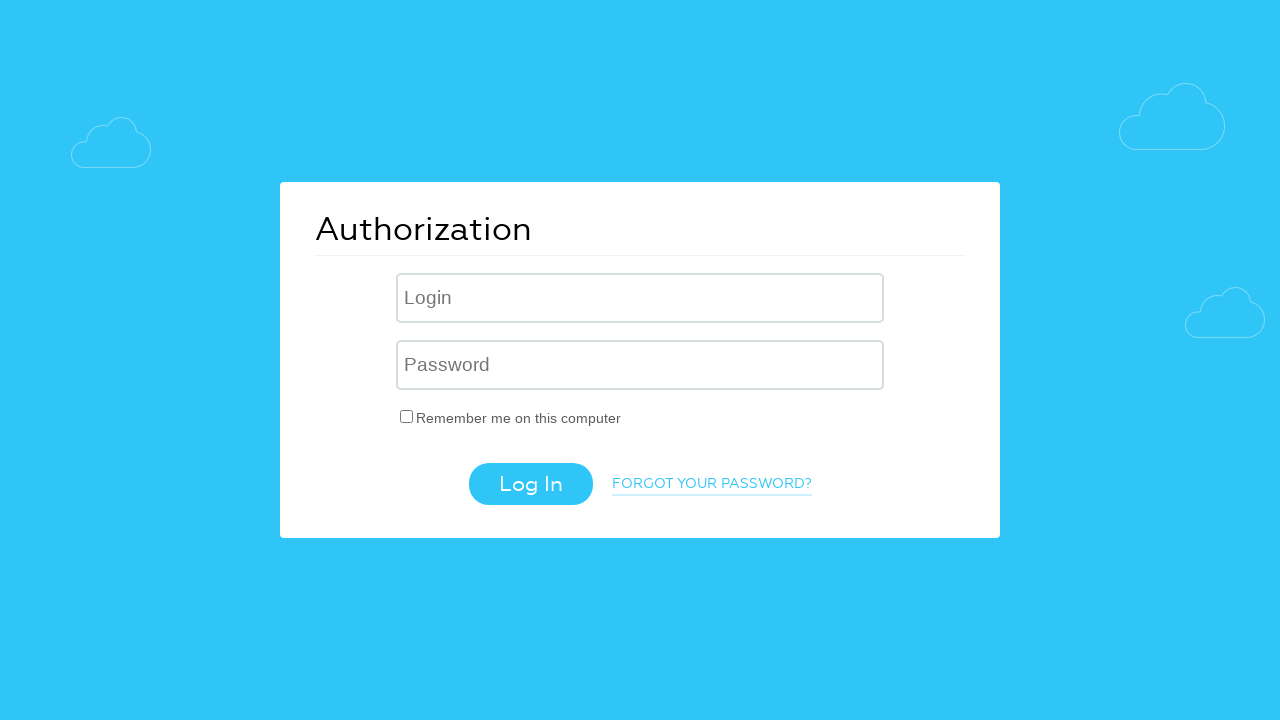